Tests that the inventory page is not accessible without logging in by navigating directly to the inventory URL and verifying an error message is displayed and the user is not on the inventory page.

Starting URL: https://www.saucedemo.com

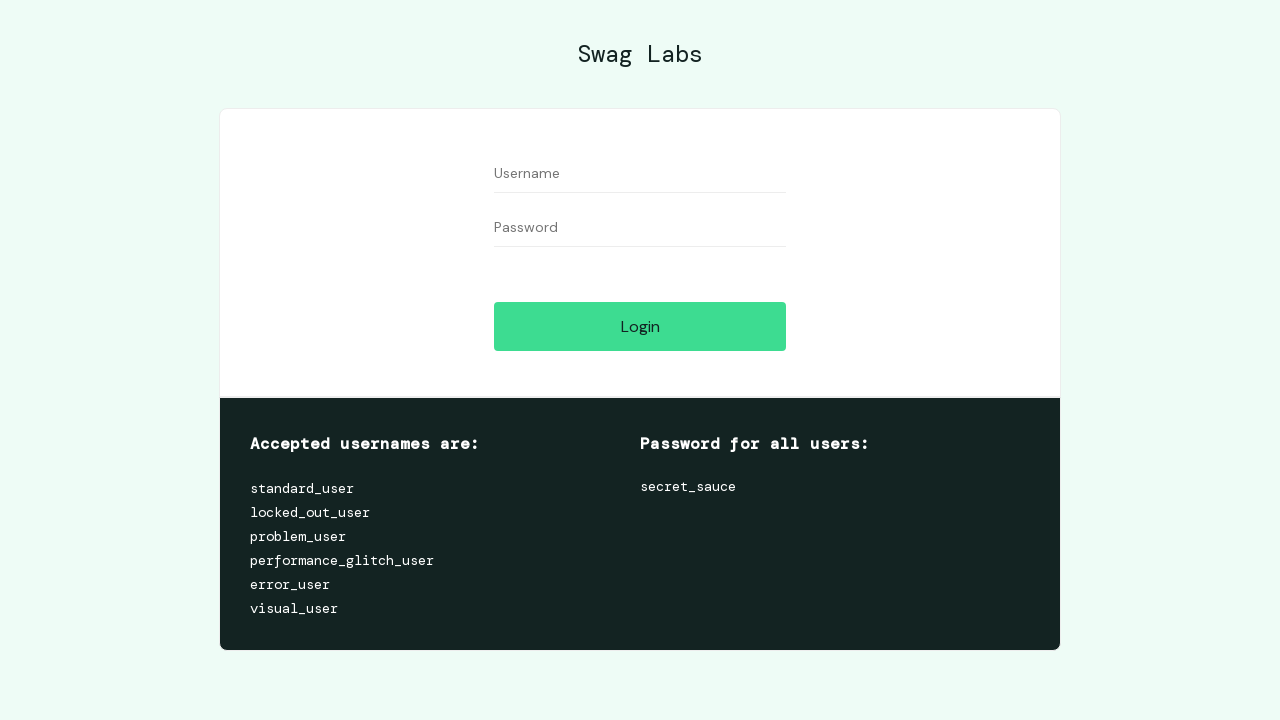

Verified page title contains 'swag labs'
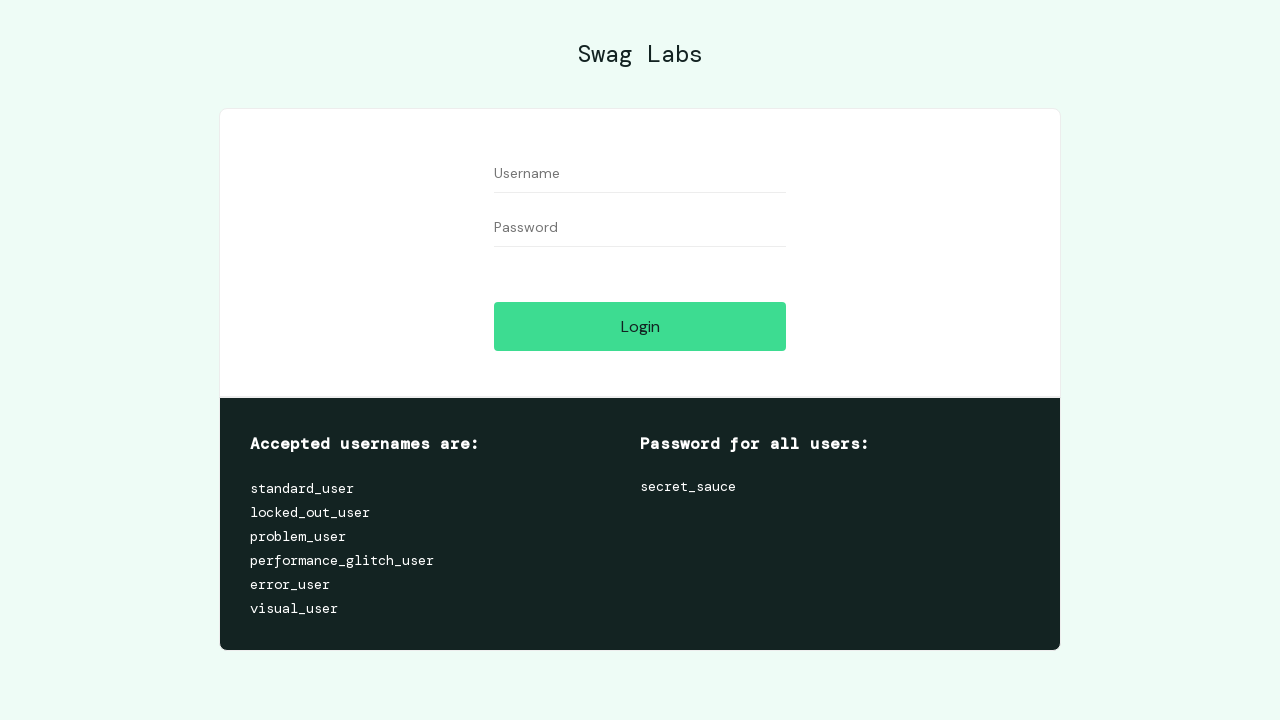

Retrieved initial error container and verified no error is visible
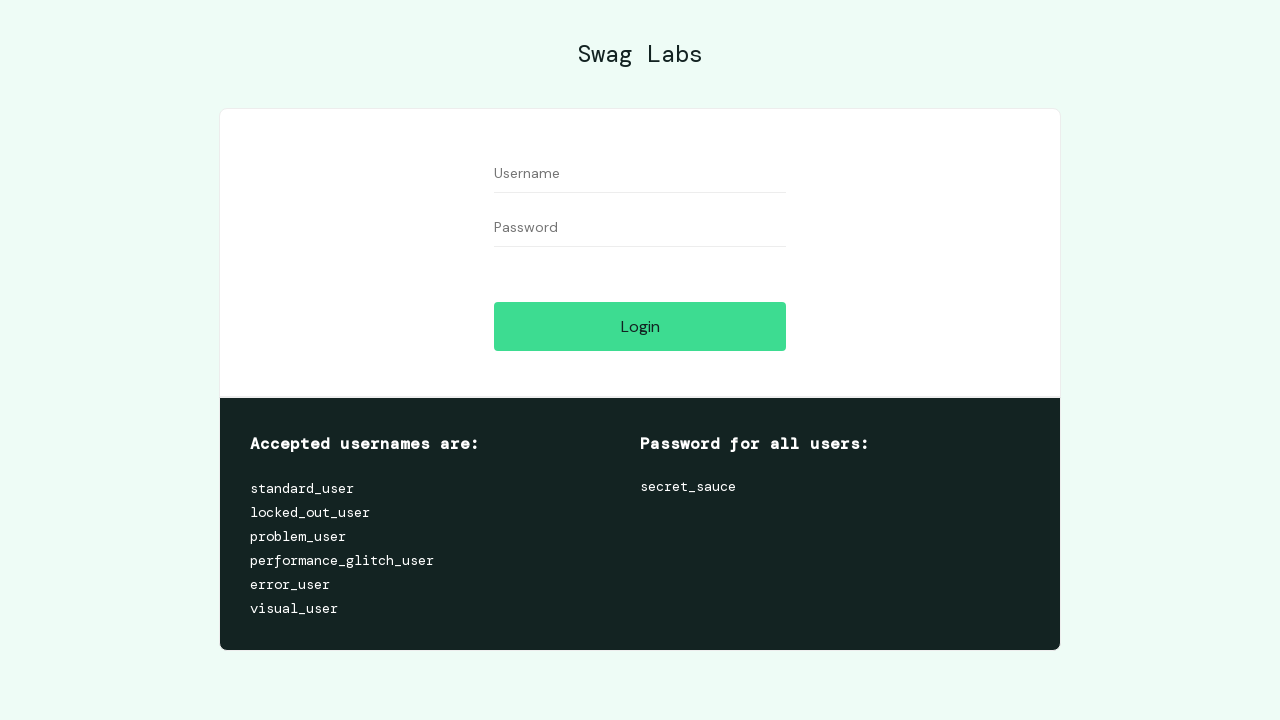

Confirmed error message is not visible before access attempt
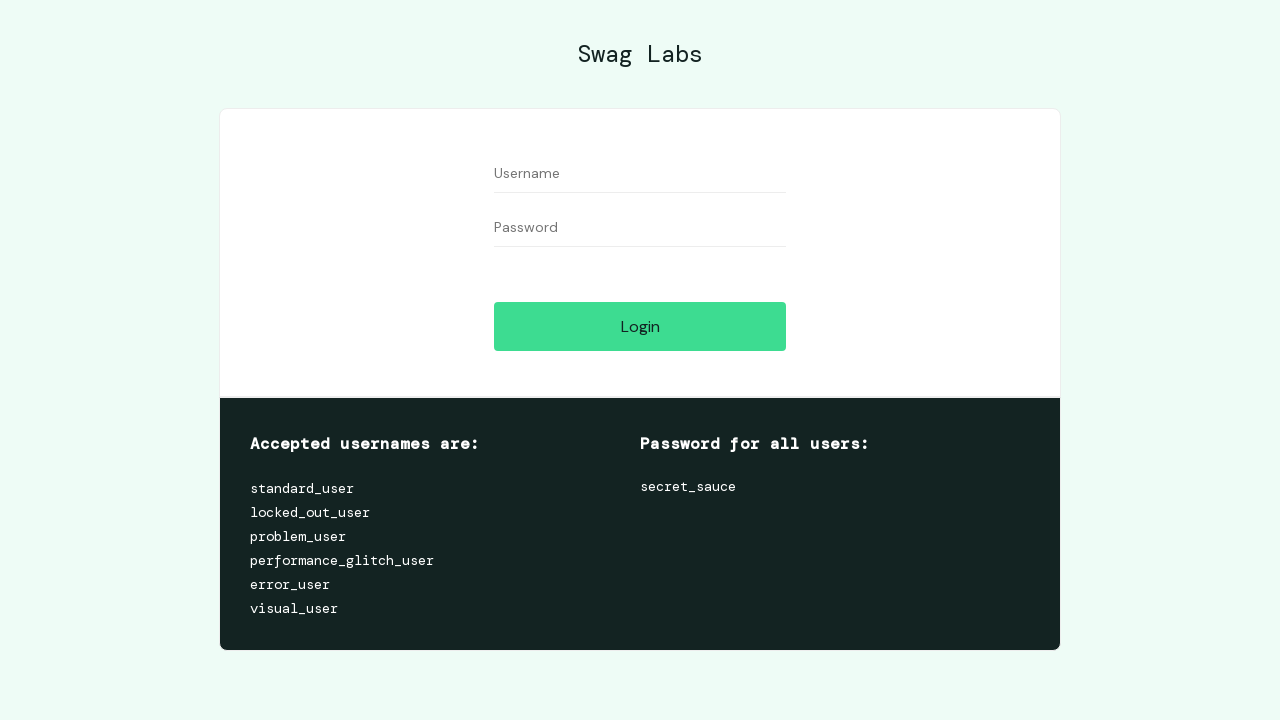

Navigated directly to inventory page without logging in
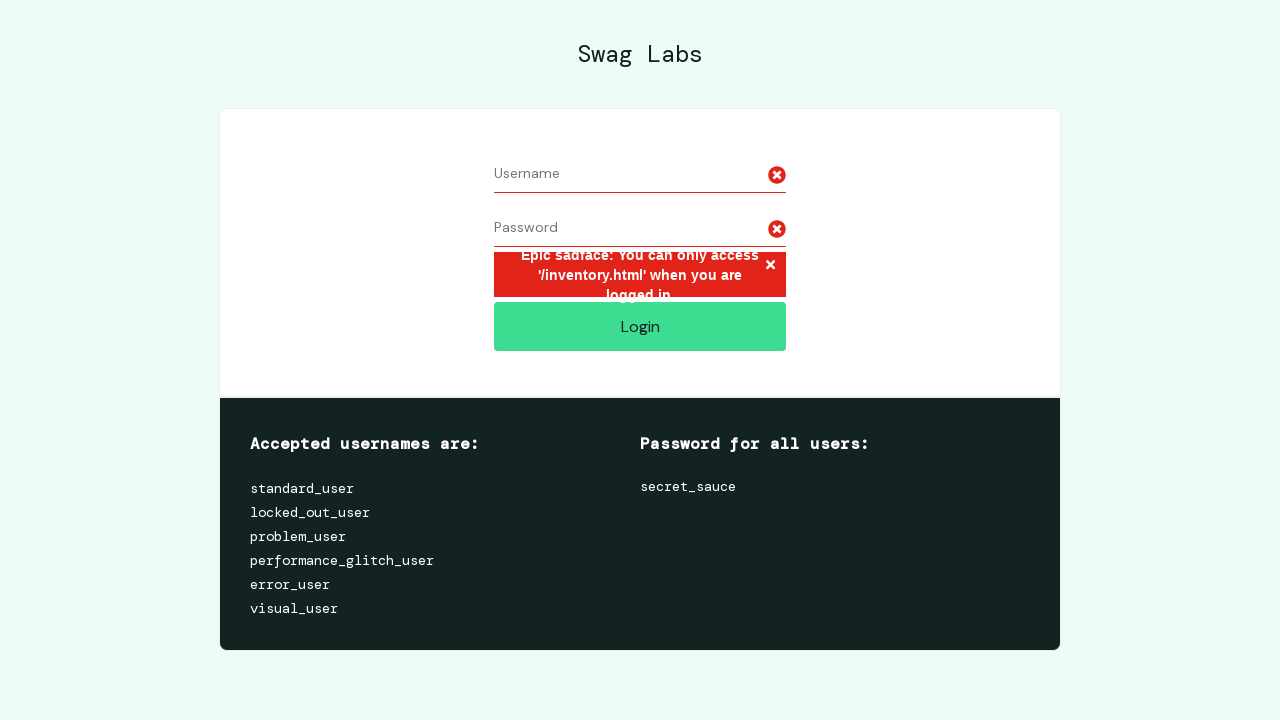

Verified user was not directed to inventory page and was redirected
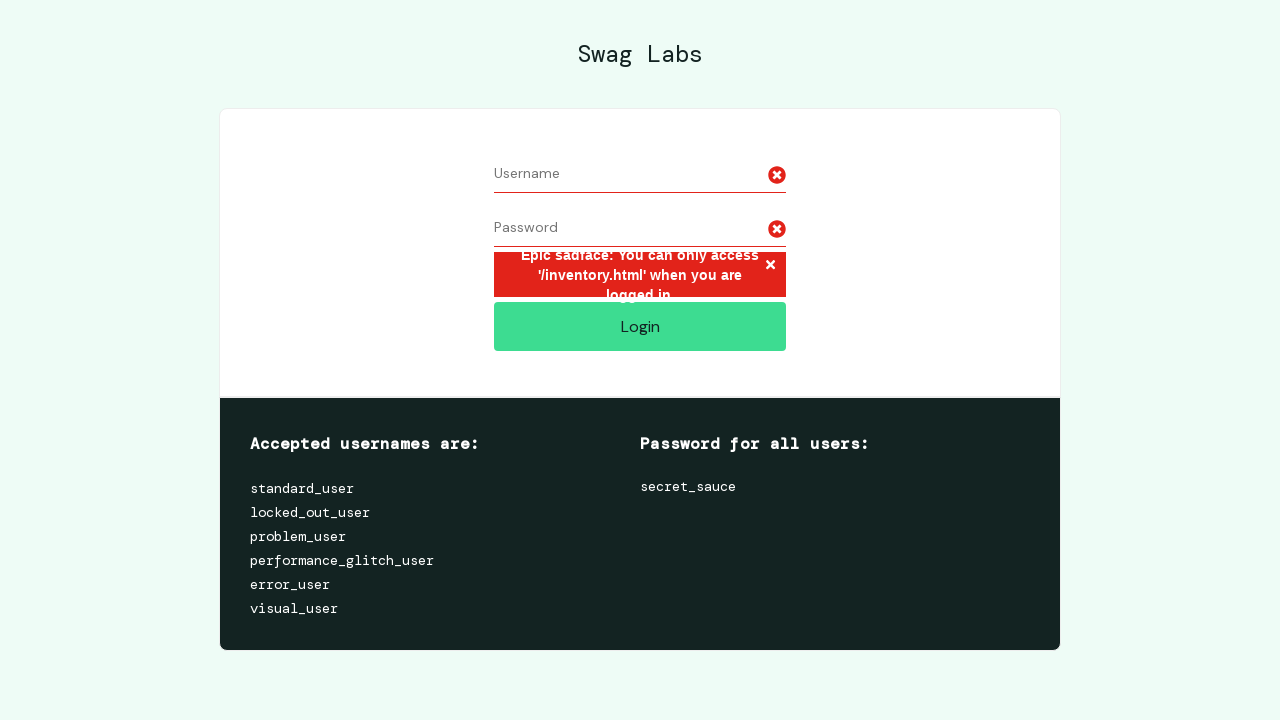

Retrieved error container after unauthorized access attempt
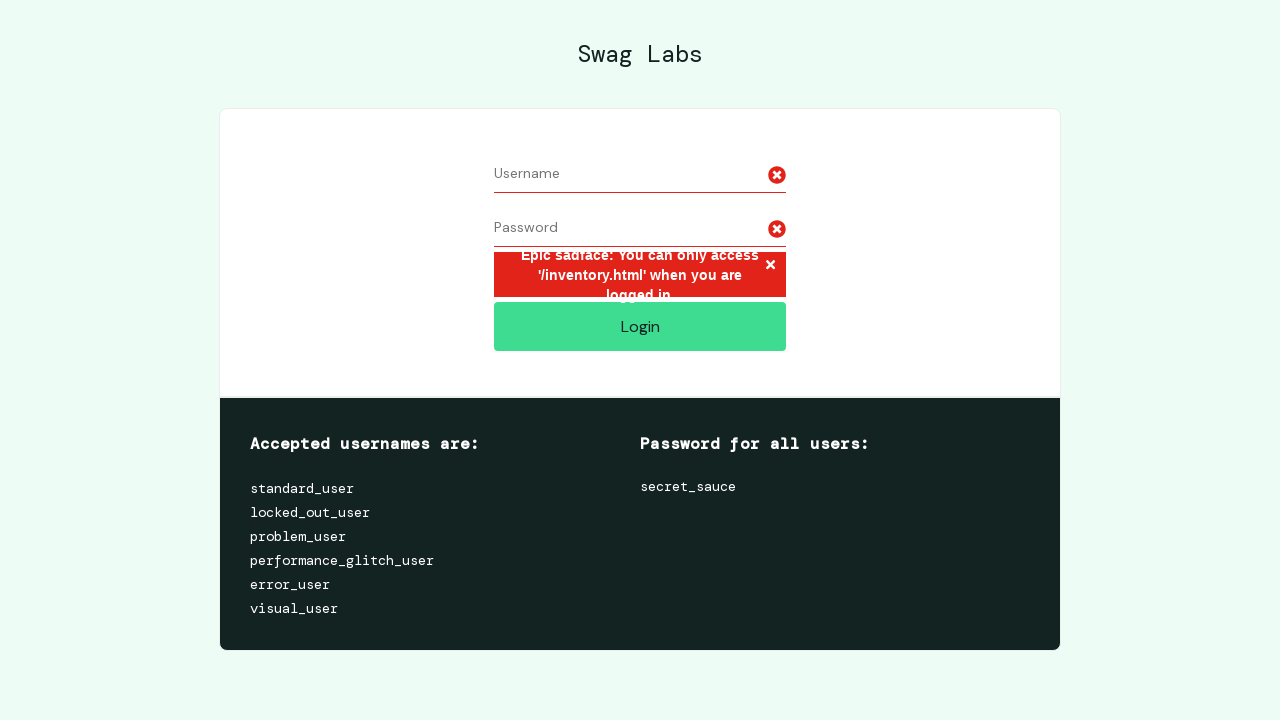

Confirmed error message is now visible
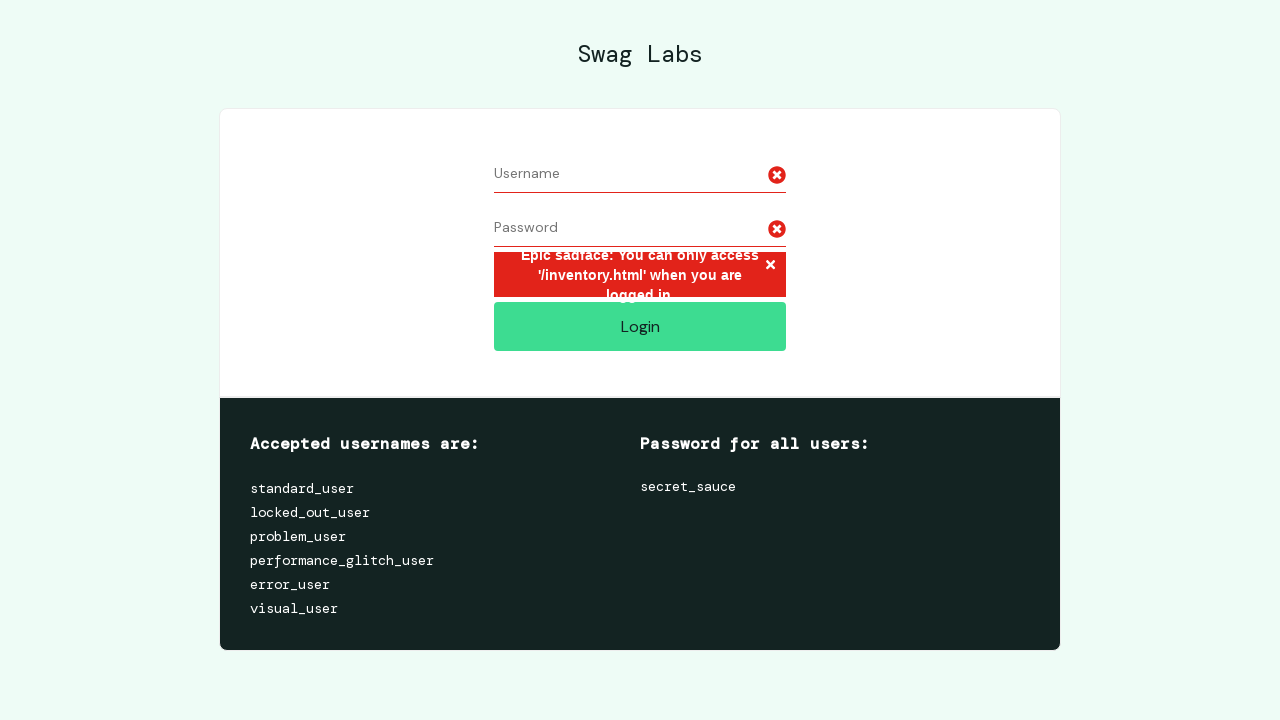

Retrieved error message text
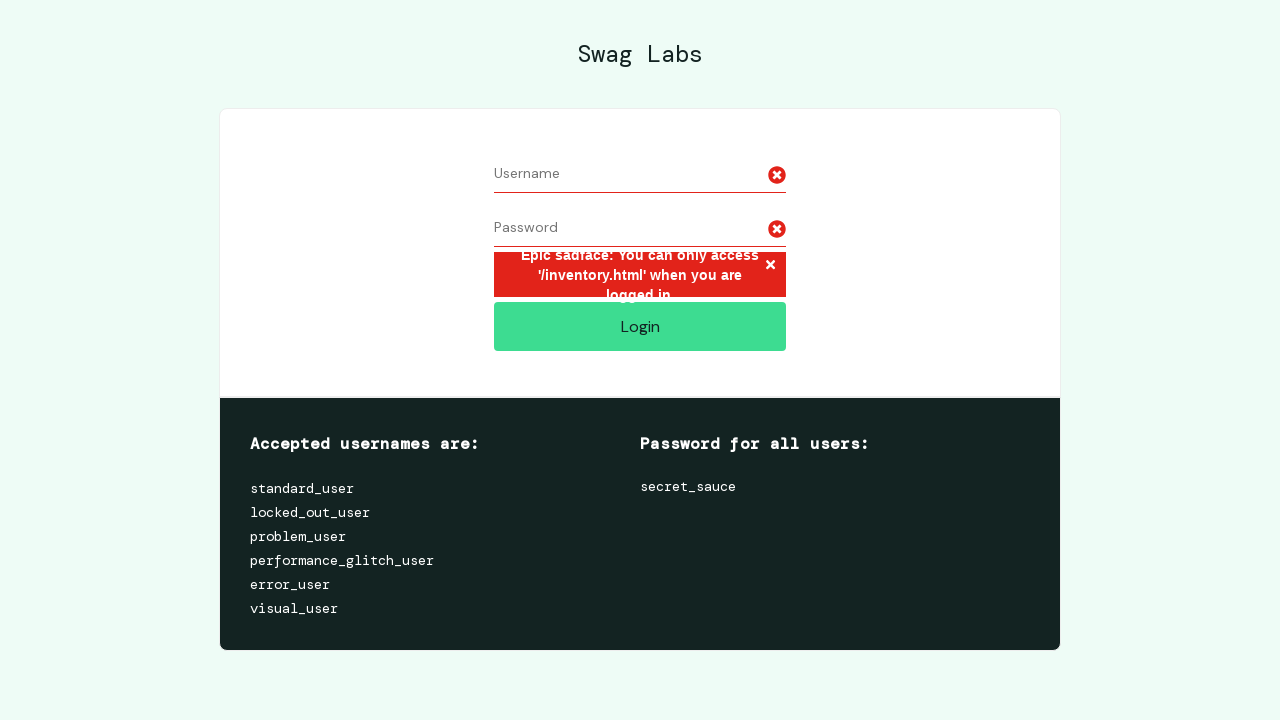

Verified correct error message is displayed for unauthorized inventory access
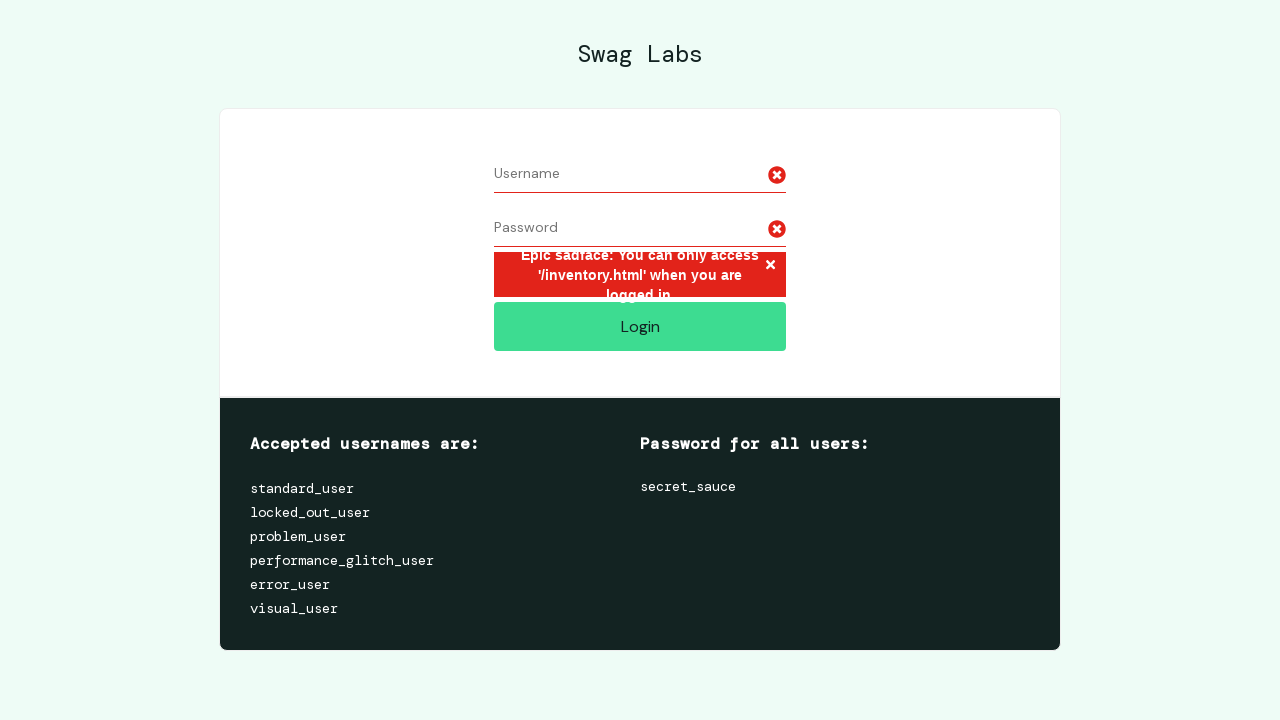

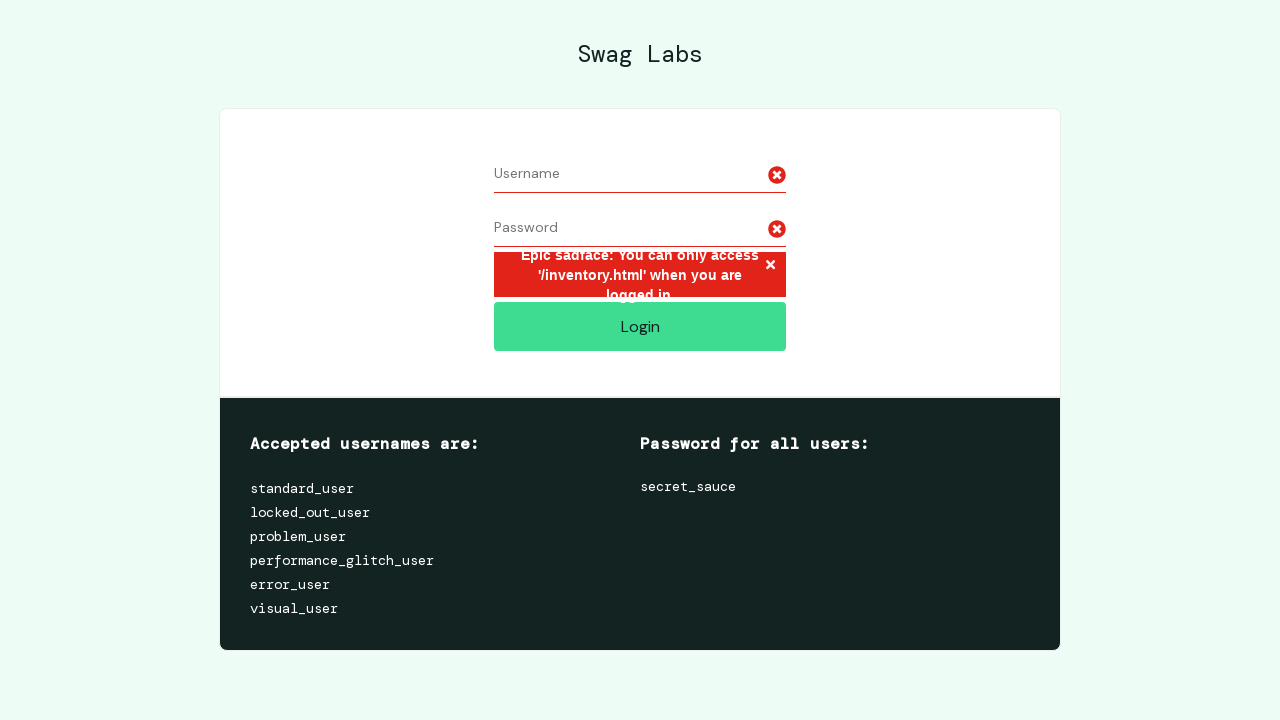